Tests keyboard actions on a text comparison tool by typing text, selecting all with Ctrl+A, copying with Ctrl+C, tabbing to the next field, and pasting with Ctrl+V

Starting URL: https://gotranscript.com/text-compare

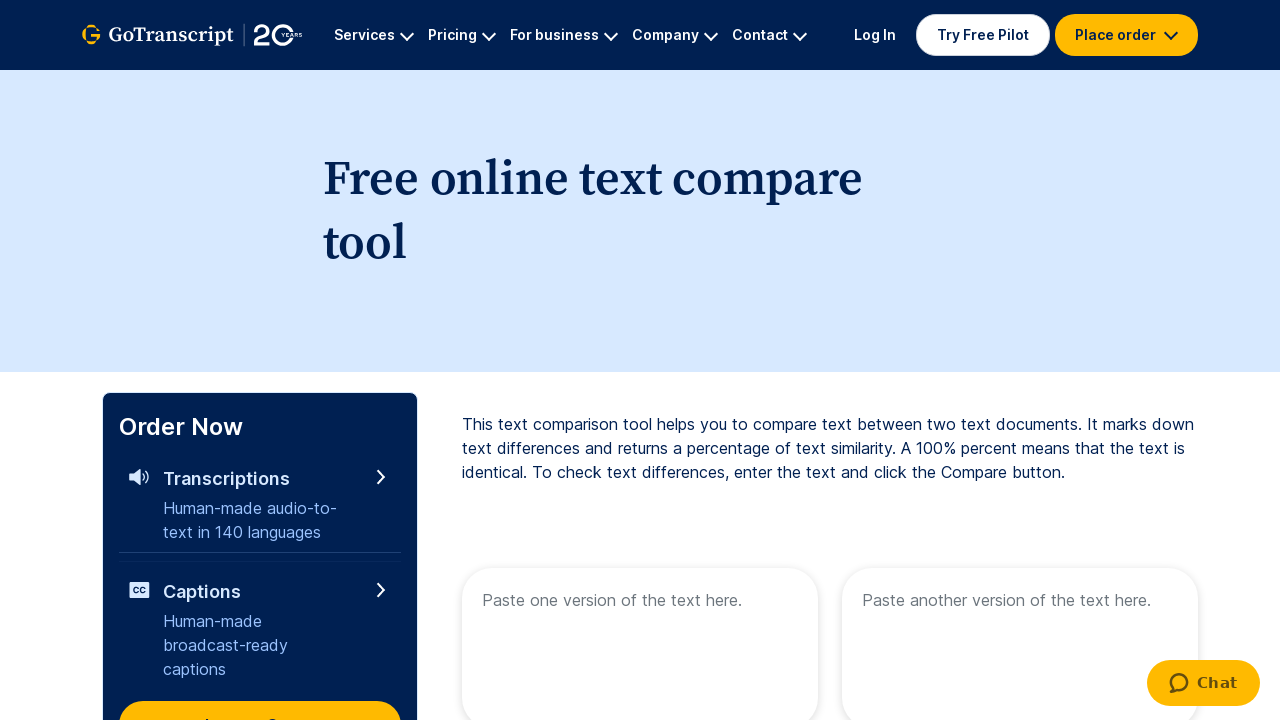

Typed 'Welcome to automation' into the first textarea on textarea[placeholder='Paste one version of the text here.']
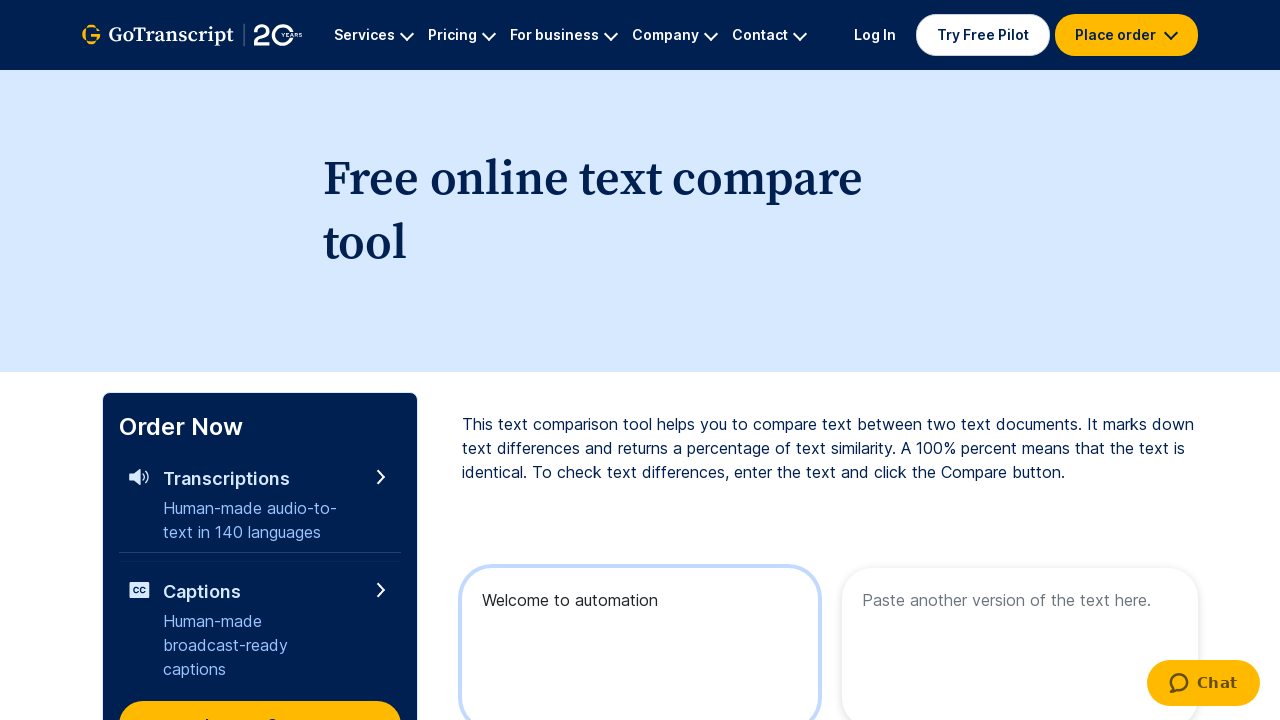

Selected all text with Ctrl+A
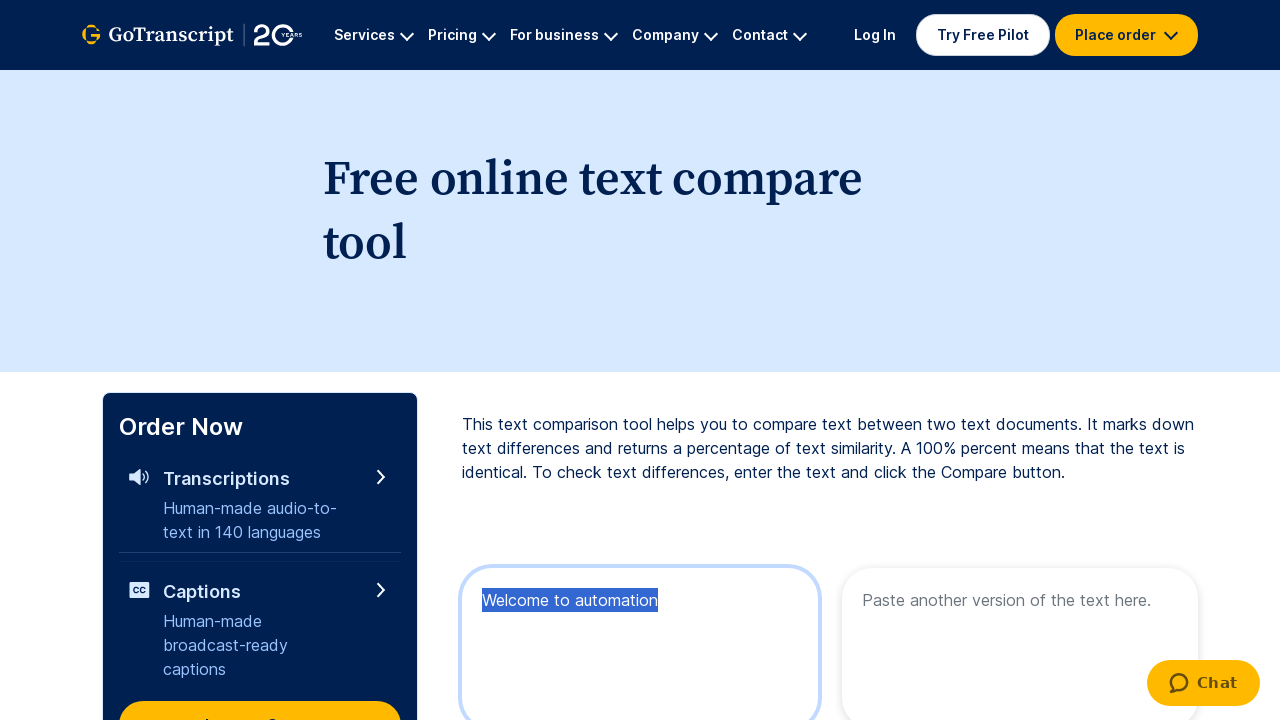

Copied selected text with Ctrl+C
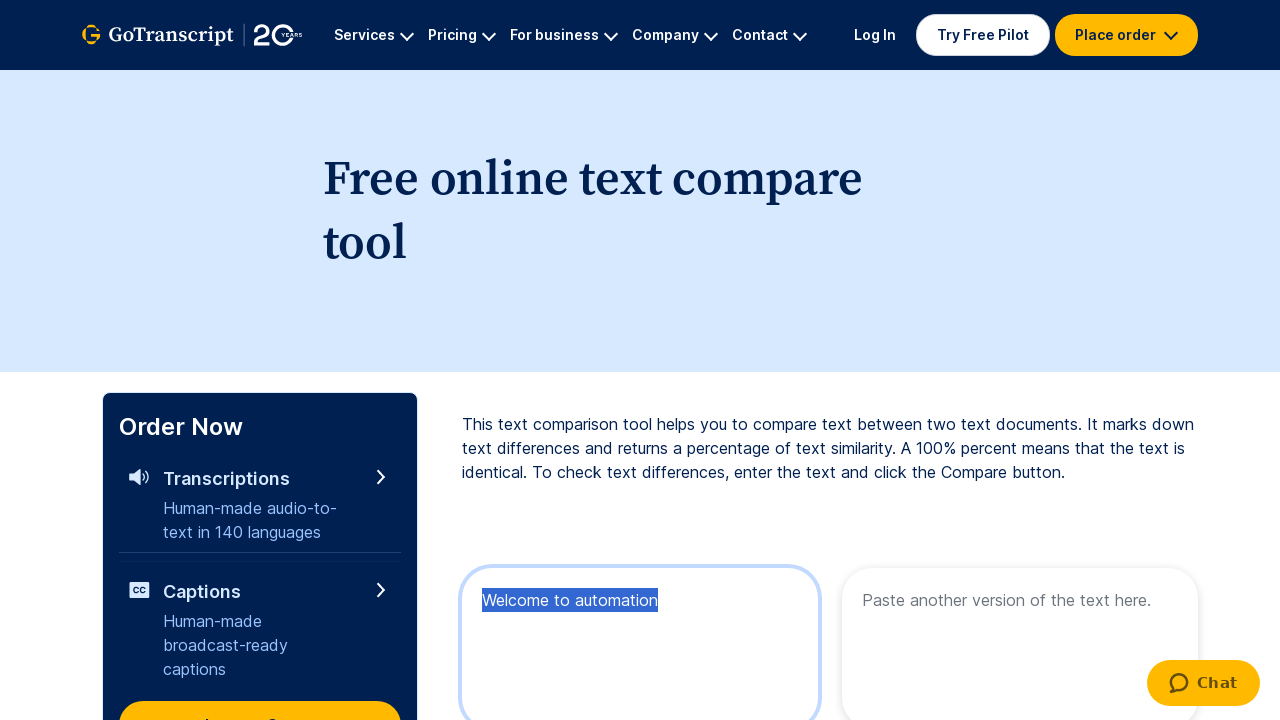

Pressed Tab key down to navigate to next field
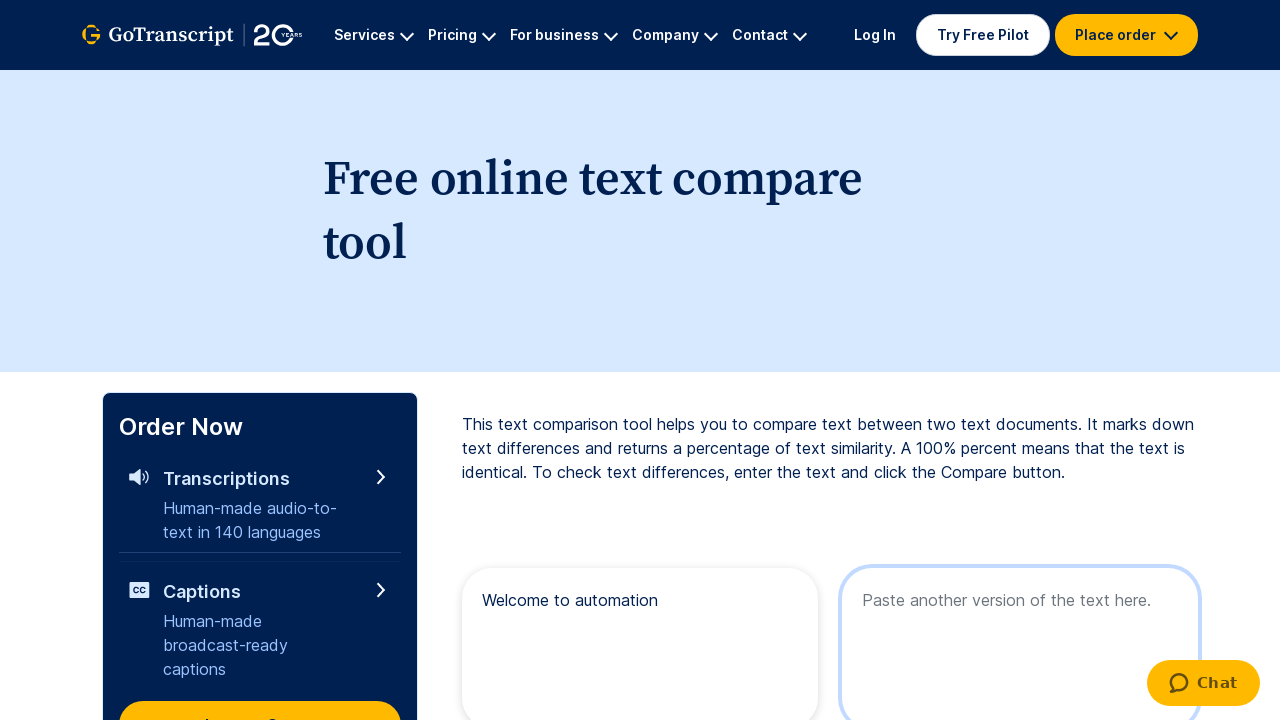

Released Tab key
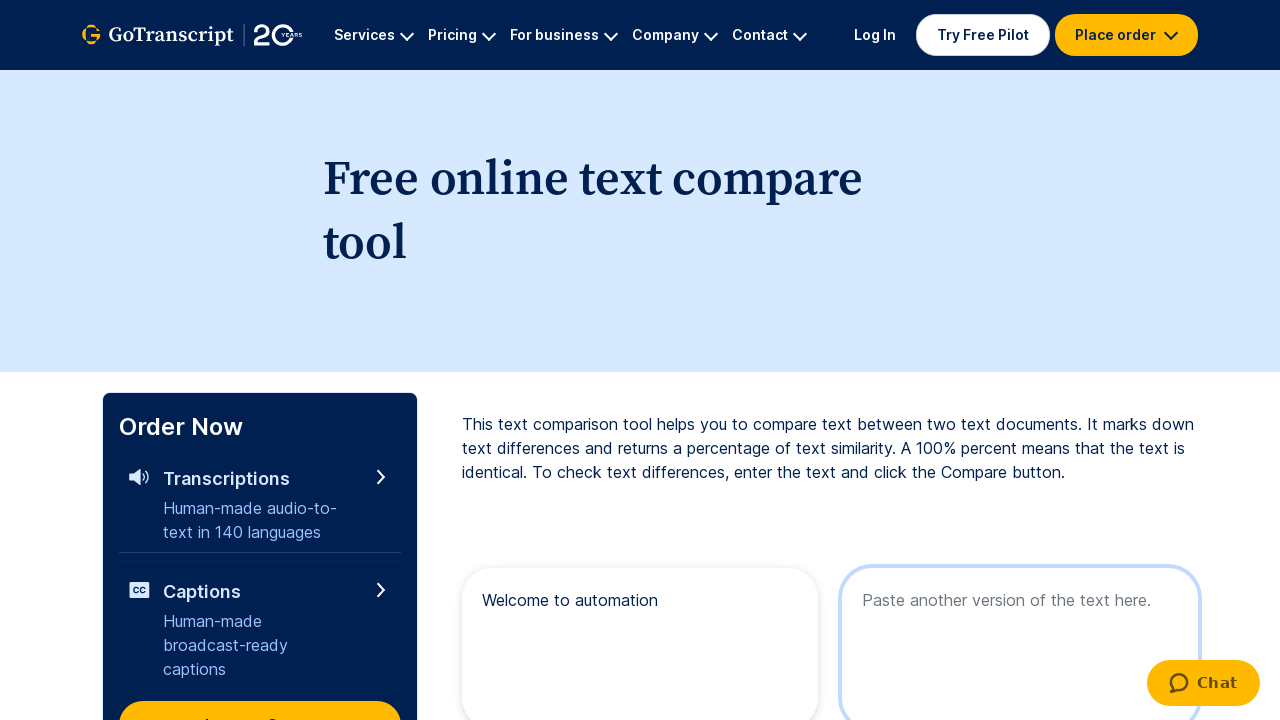

Pasted copied text with Ctrl+V into the second field
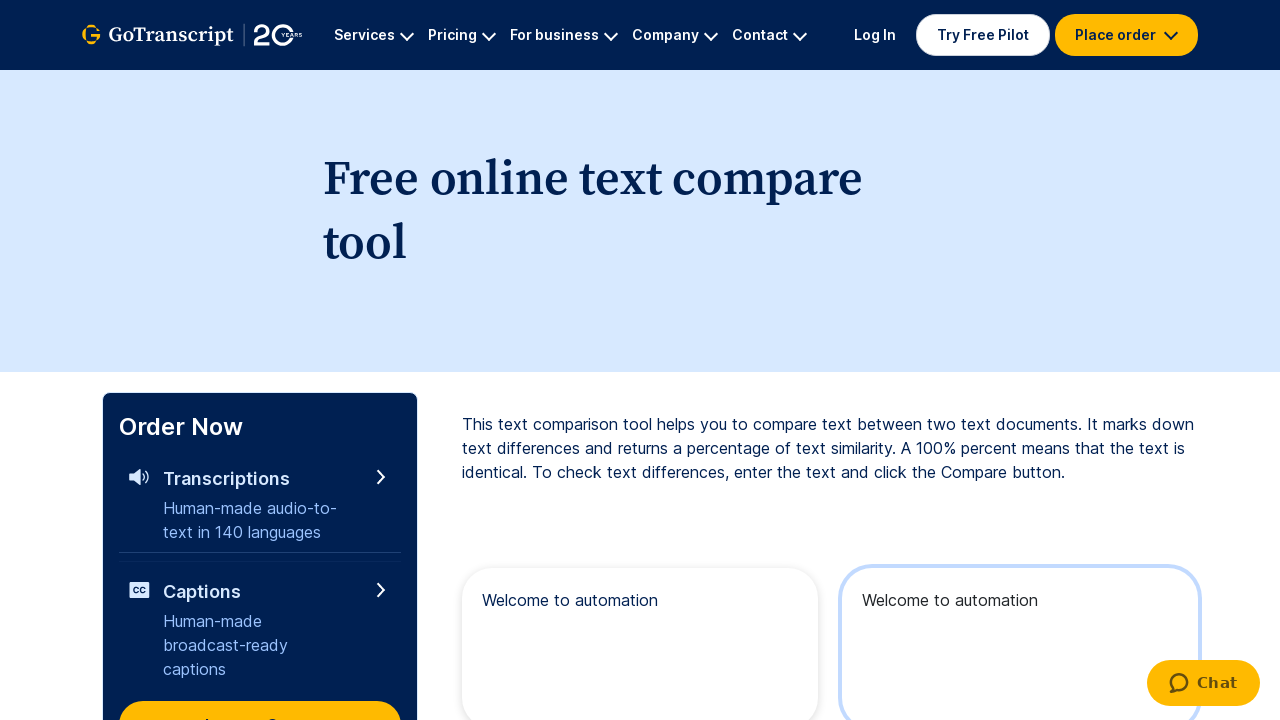

Waited 2 seconds for actions to complete
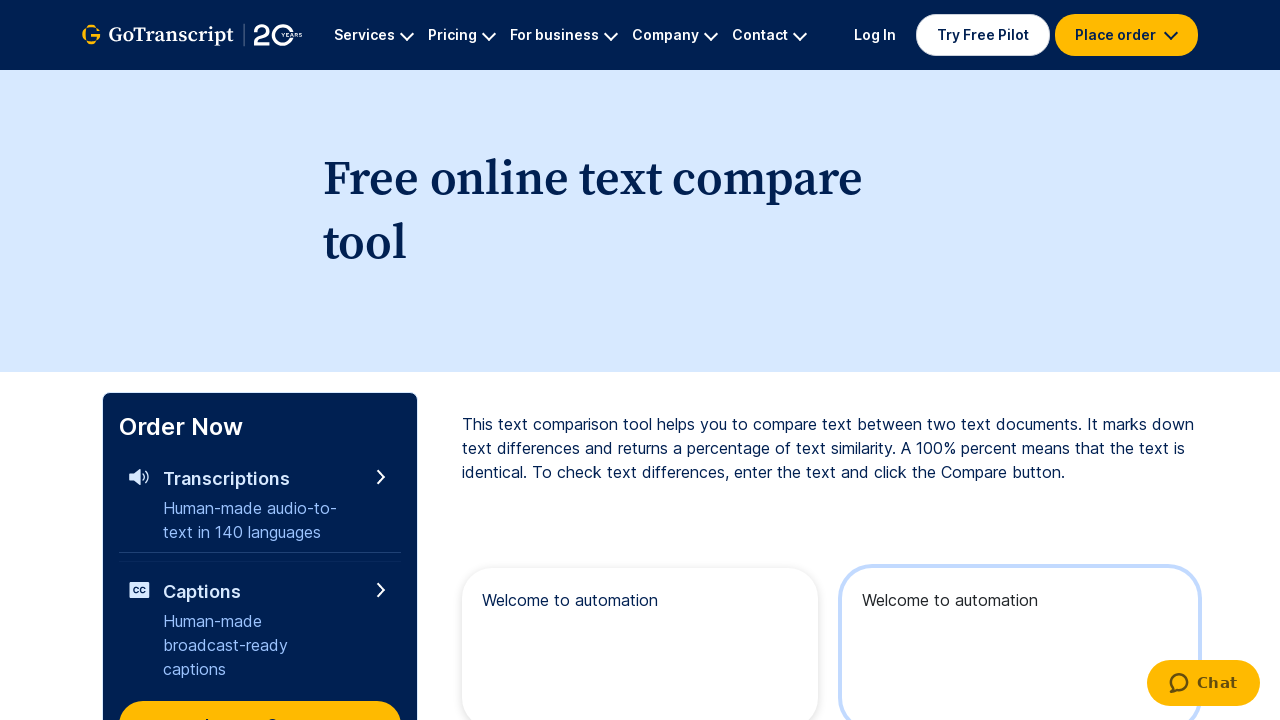

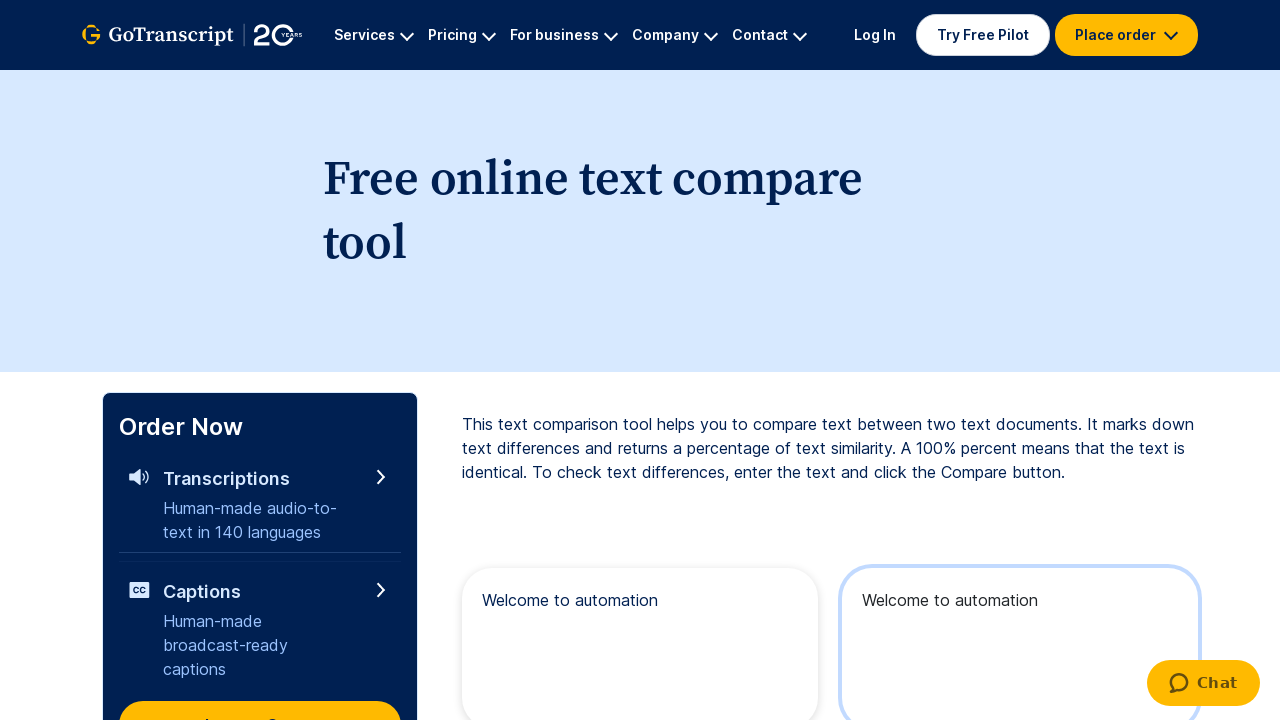